Navigates to the home page and clicks on the Enterprise Admin Login button

Starting URL: https://www.propertycapsule.com/

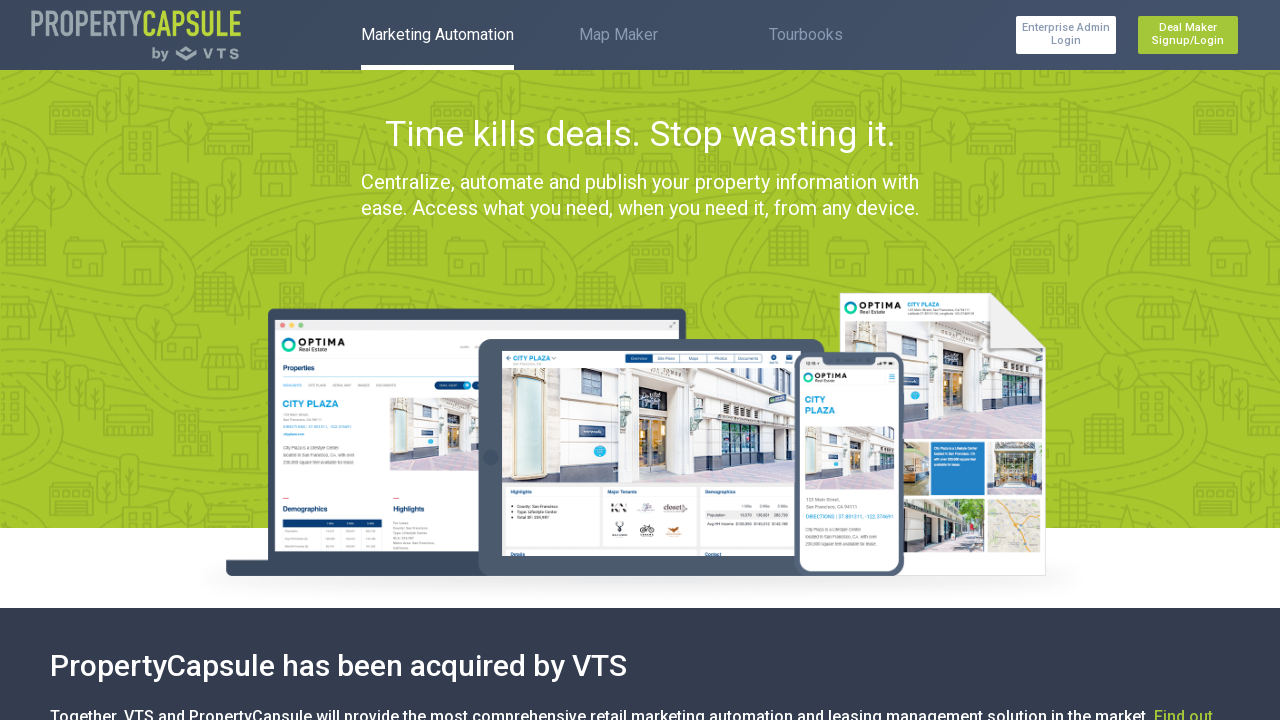

Navigated to Property Capsule home page
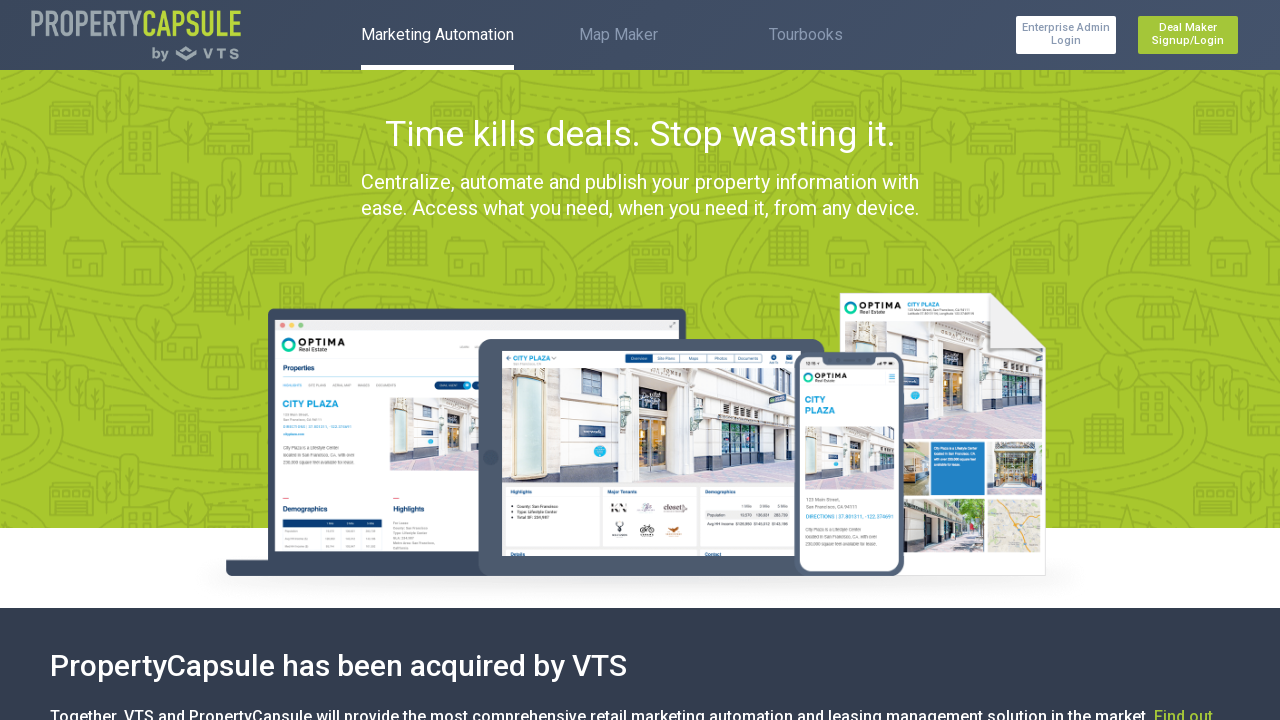

Clicked Enterprise Admin Login button at (1066, 35) on xpath=/html/body/header/div[3]/div[3]/a[1]
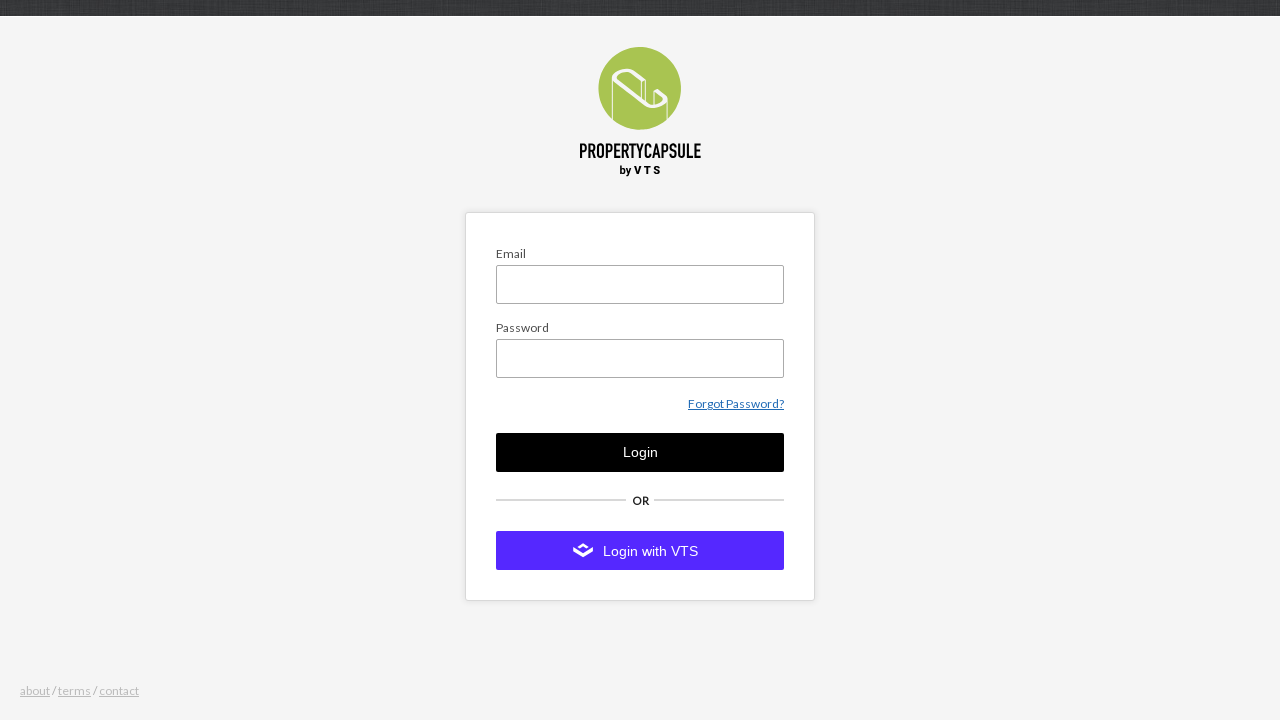

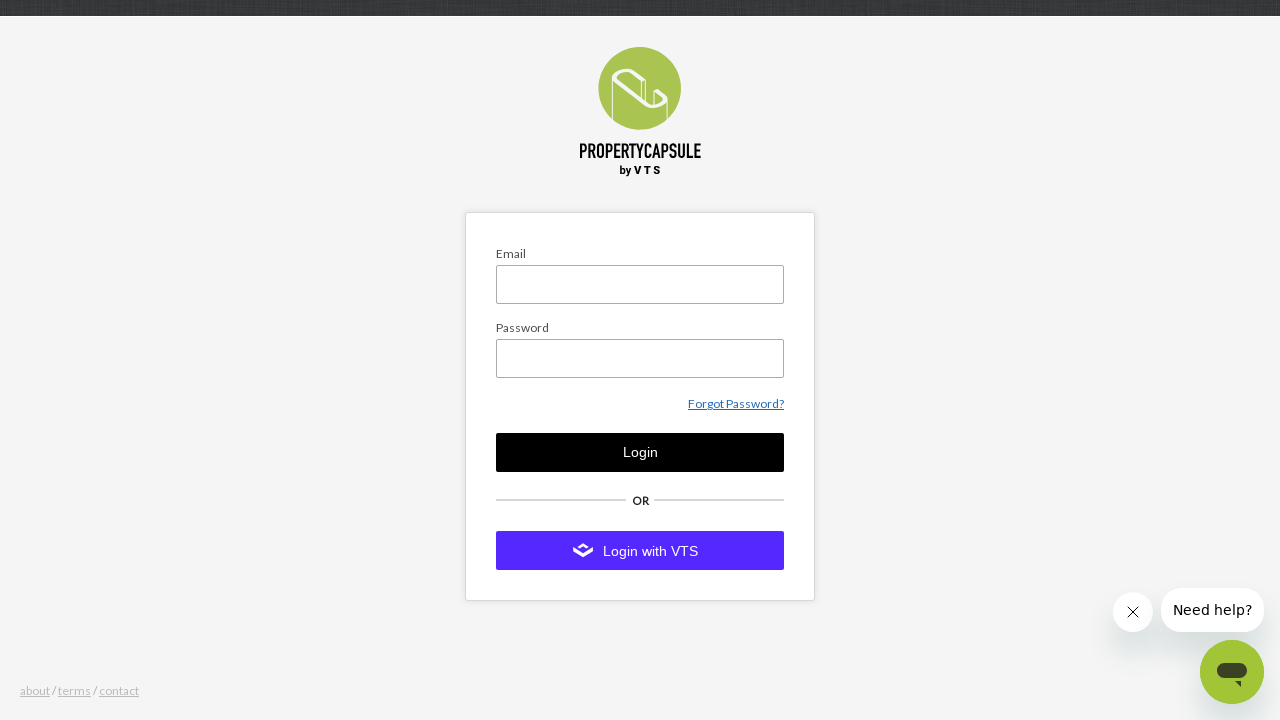